Tests adding three elements, then deleting one element and verifying the count of elements decreases

Starting URL: http://the-internet.herokuapp.com/add_remove_elements/

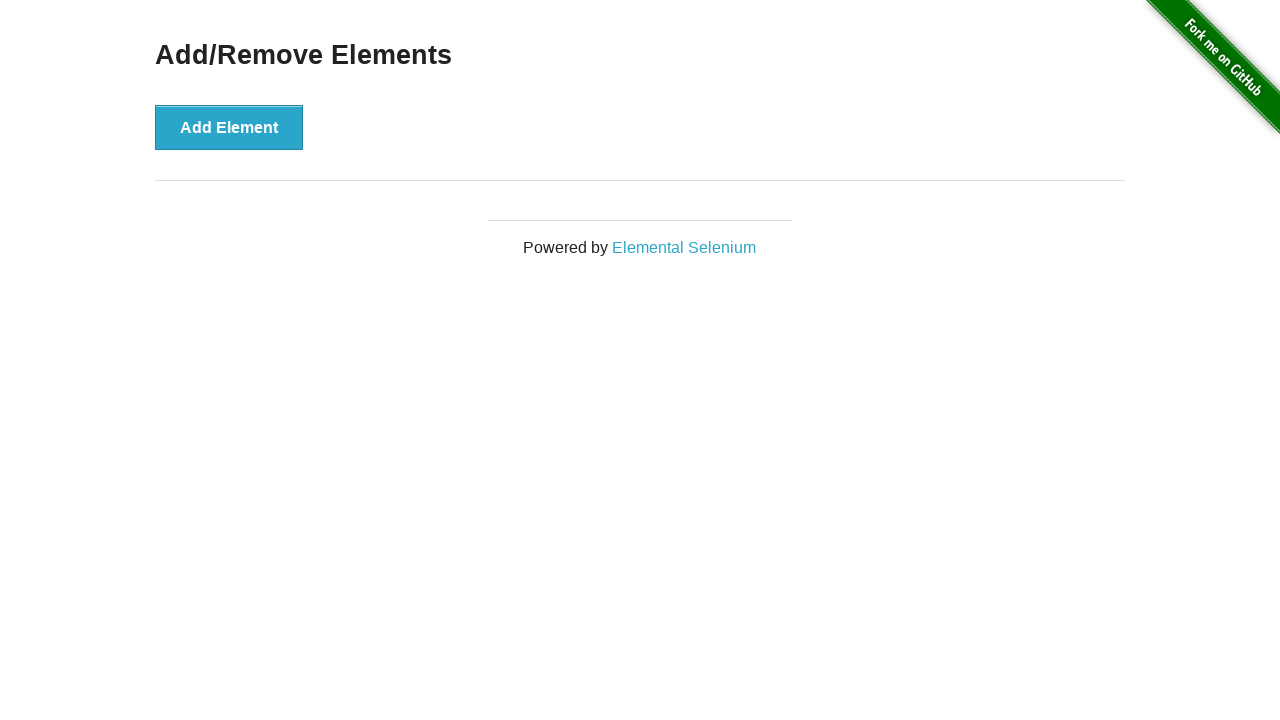

Clicked 'Add Element' button (iteration 1) at (229, 127) on xpath=//button[text()='Add Element']
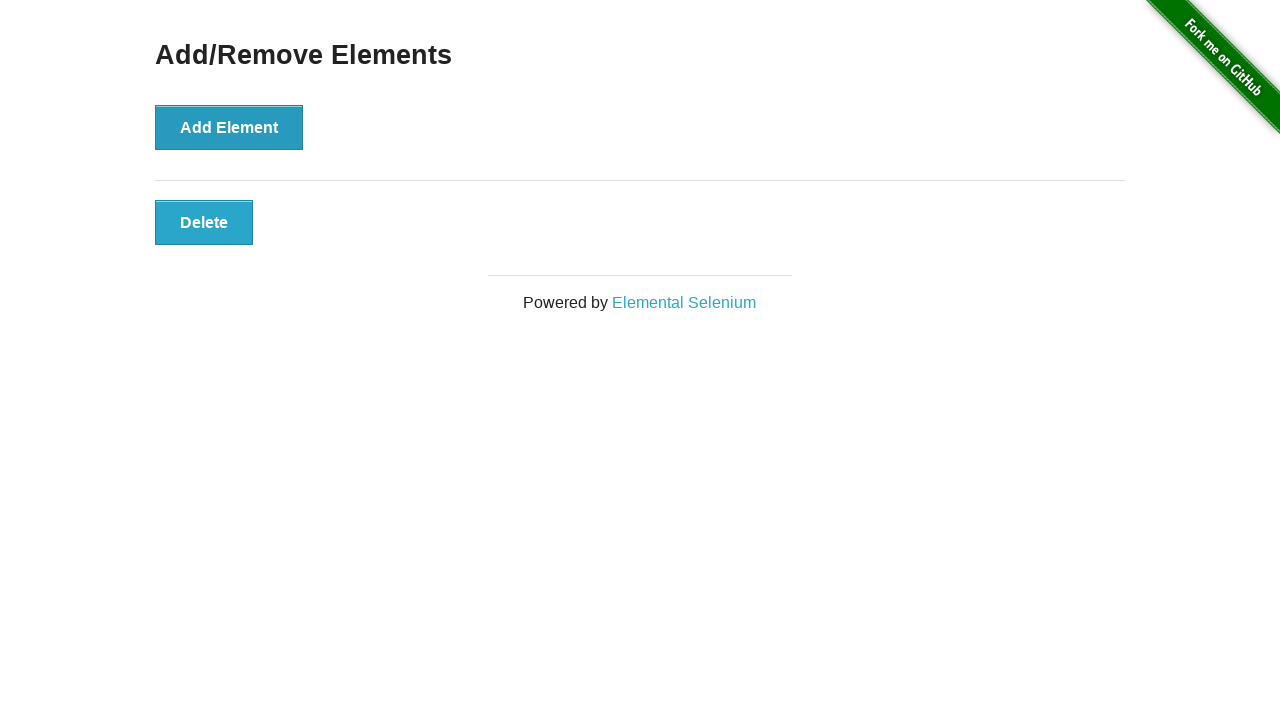

Delete button 1 appeared
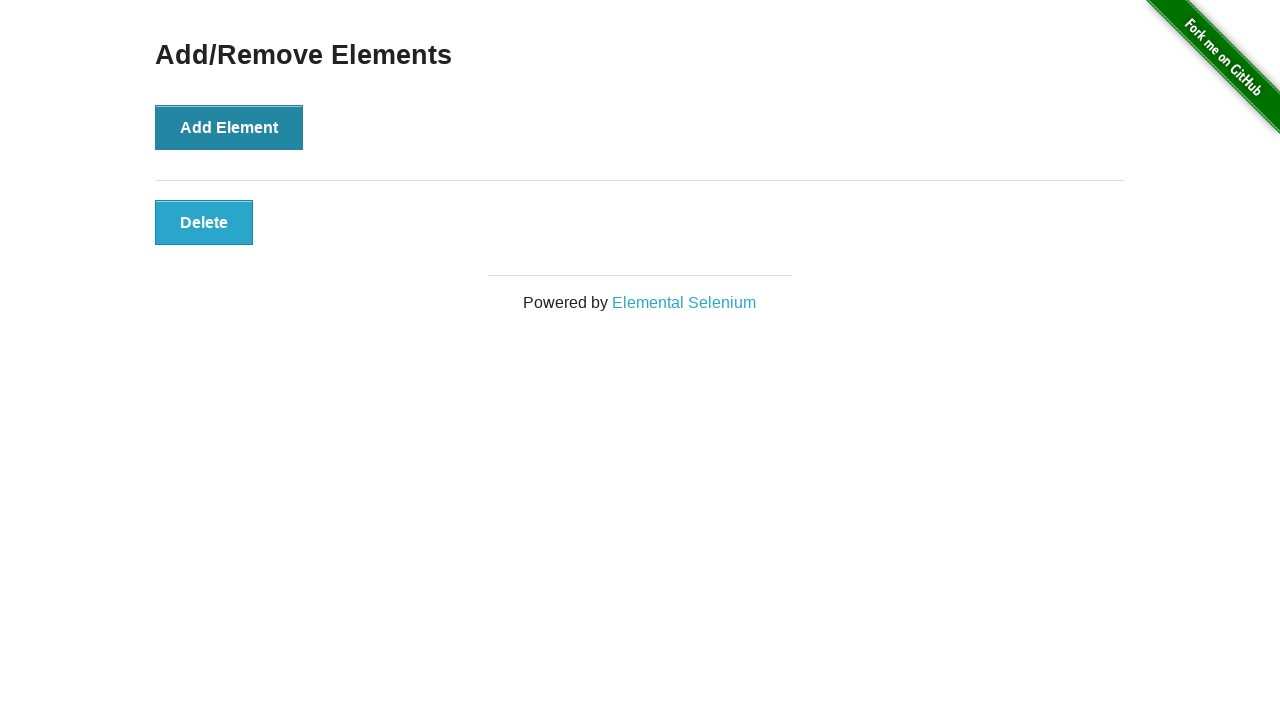

Verified delete button 1 is visible
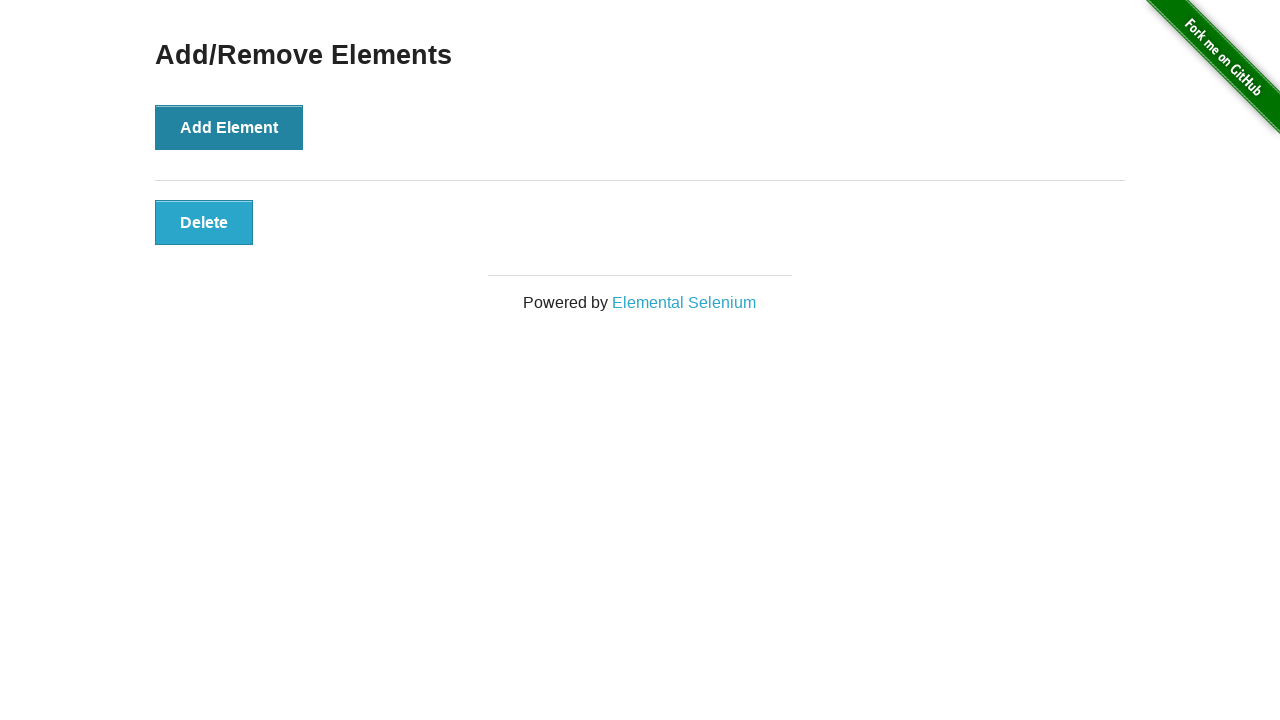

Clicked 'Add Element' button (iteration 2) at (229, 127) on xpath=//button[text()='Add Element']
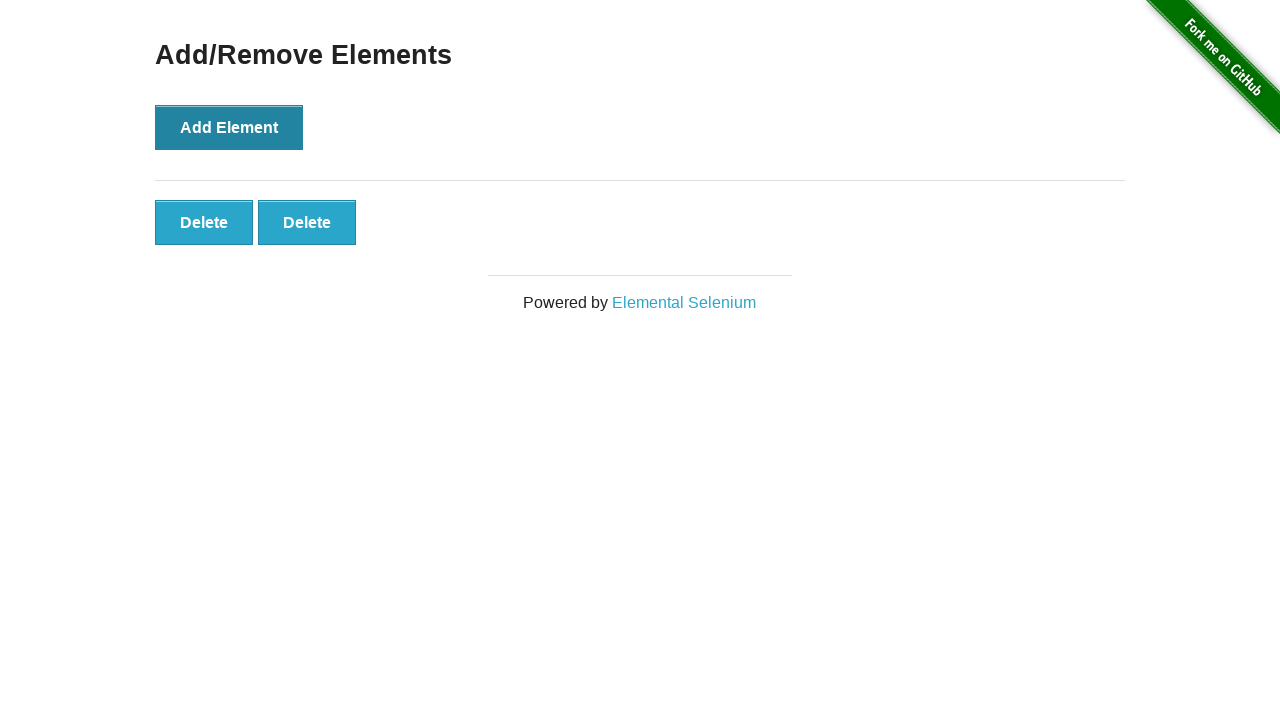

Delete button 2 appeared
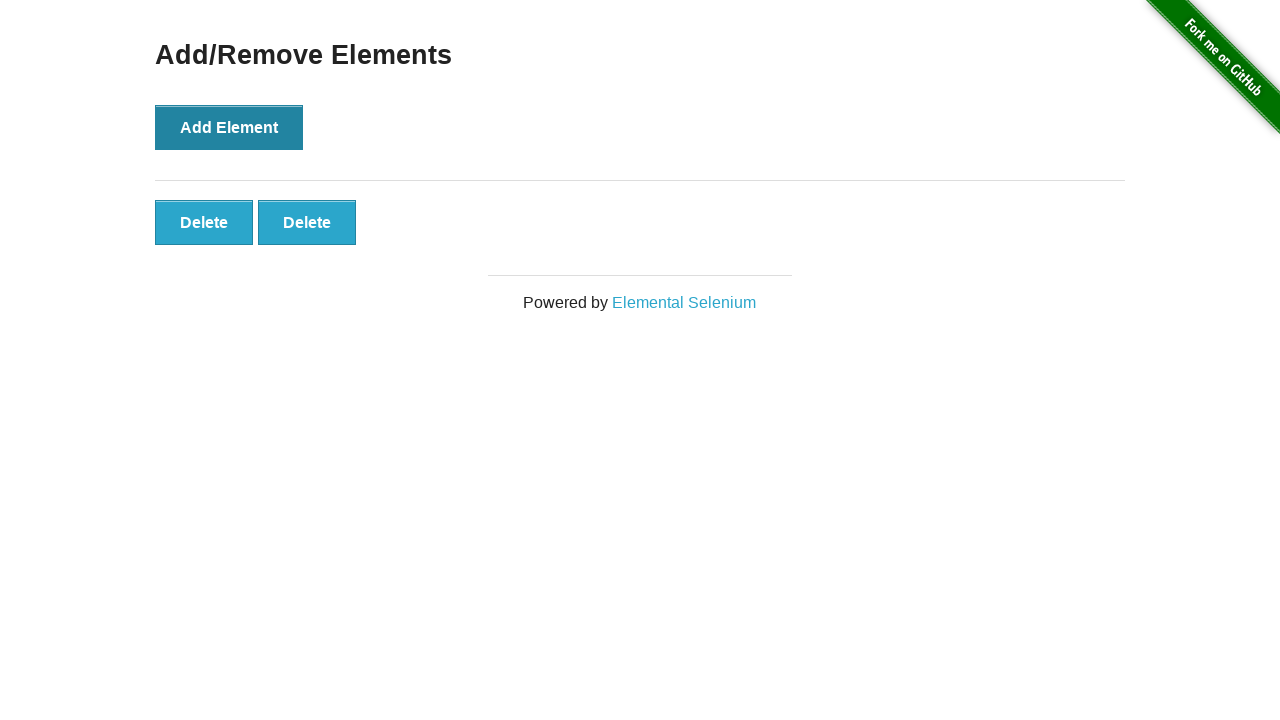

Verified delete button 2 is visible
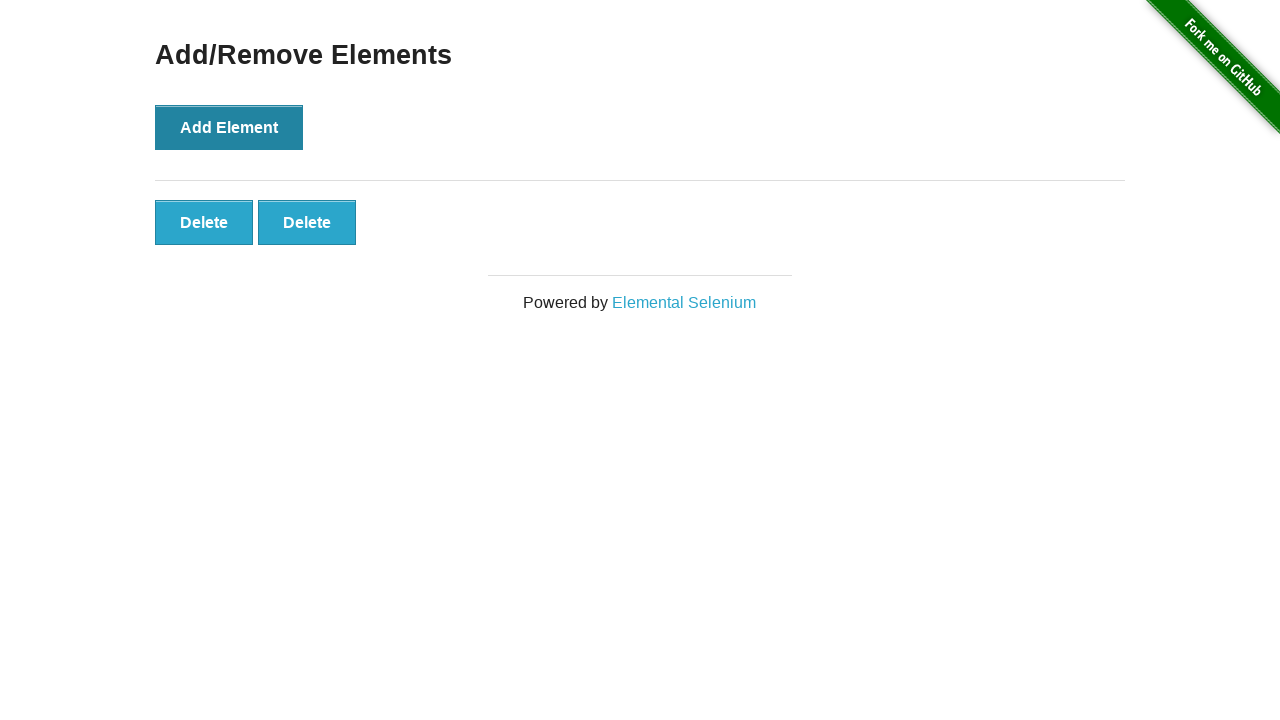

Clicked 'Add Element' button (iteration 3) at (229, 127) on xpath=//button[text()='Add Element']
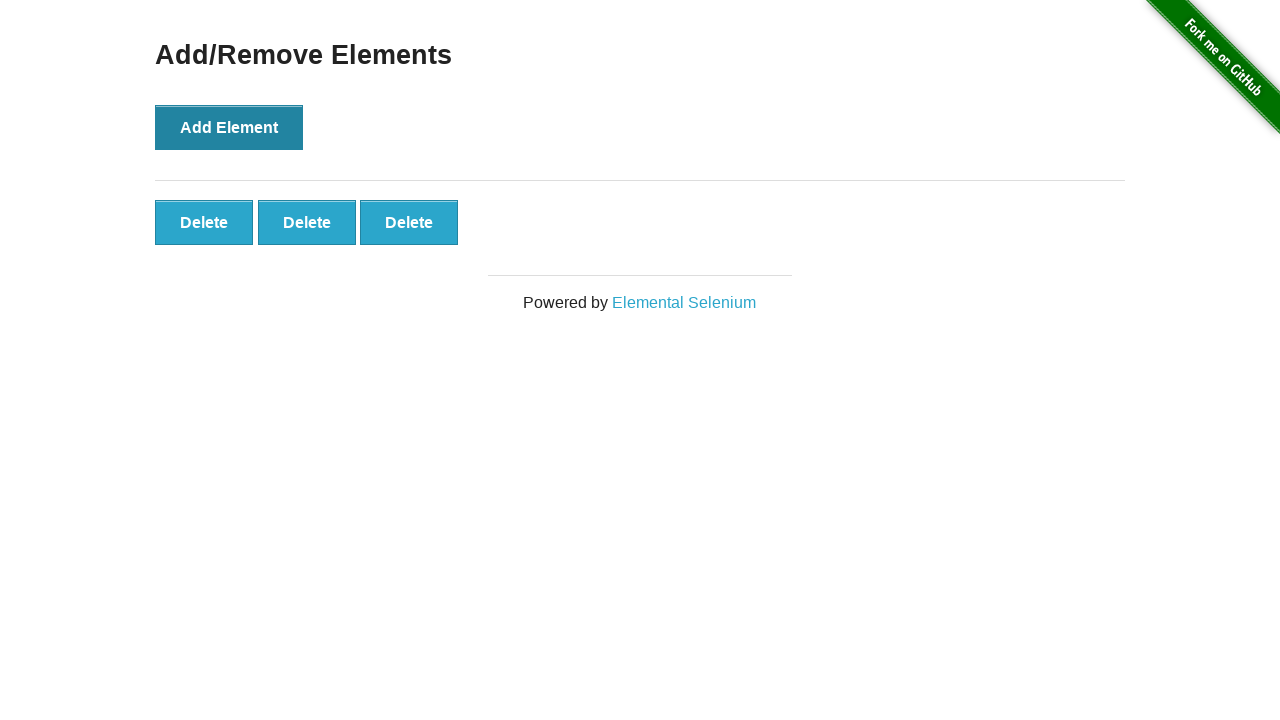

Delete button 3 appeared
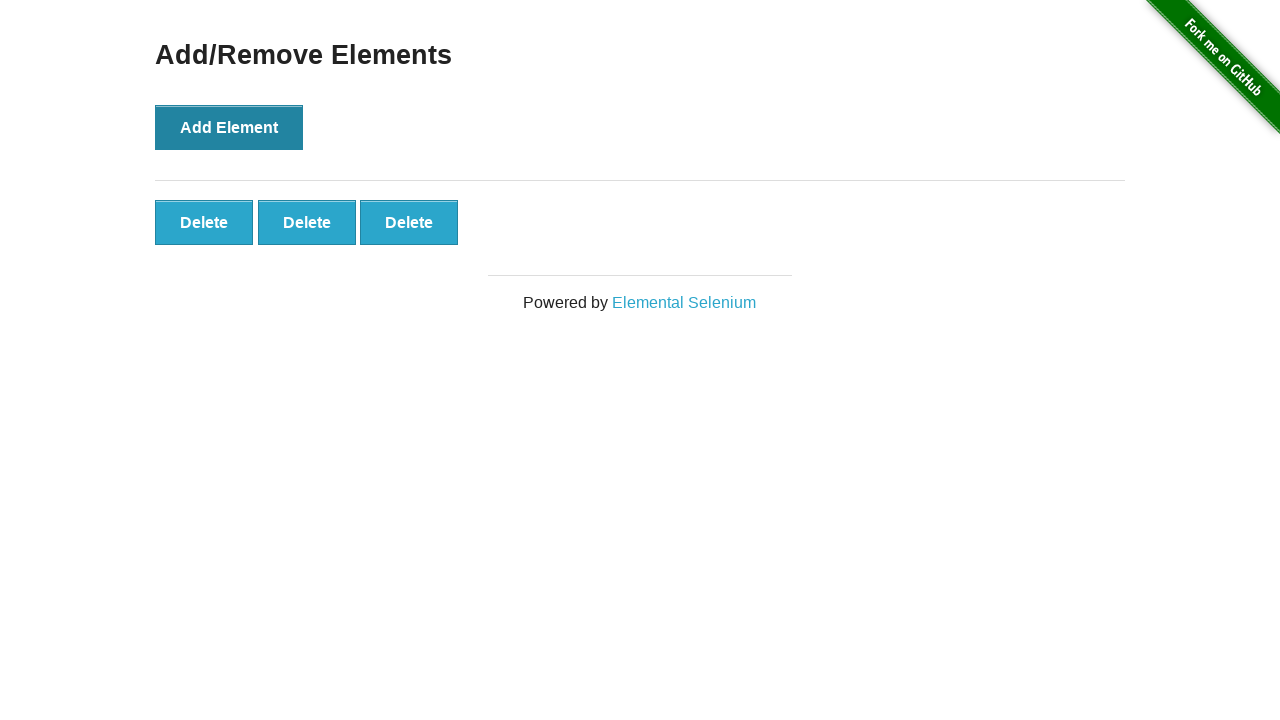

Verified delete button 3 is visible
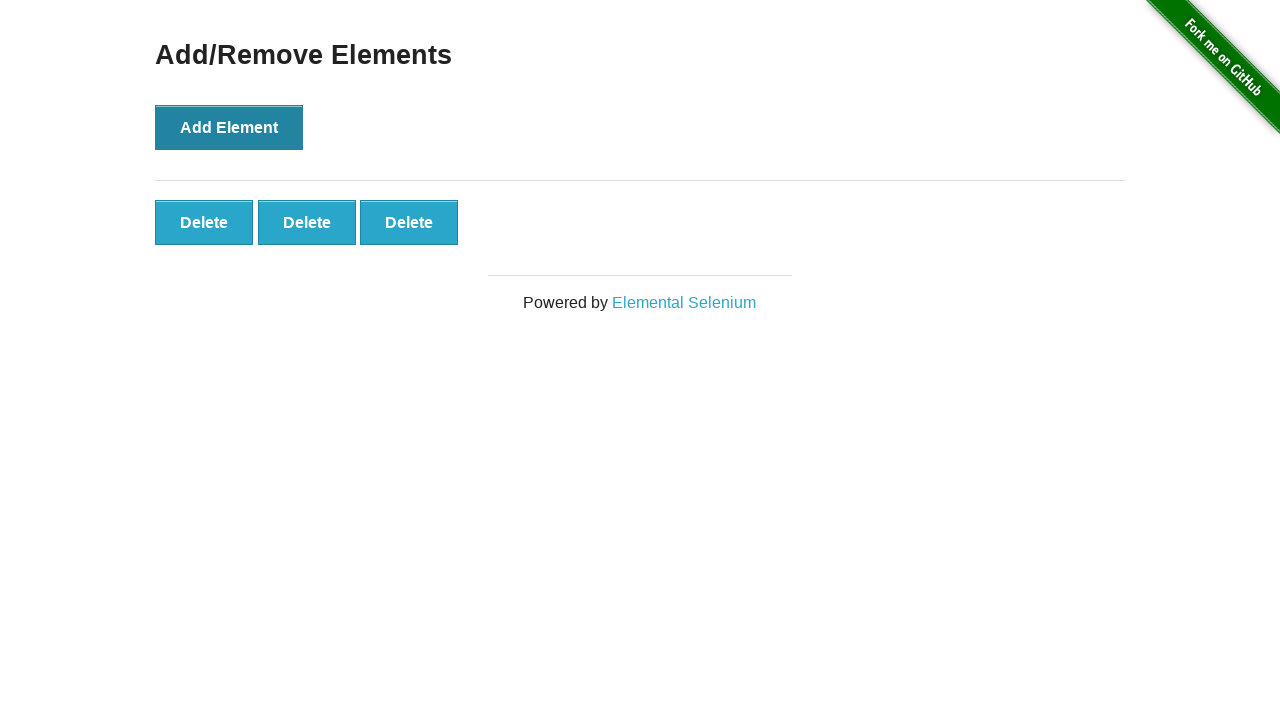

Counted elements before deletion: 3 element(s)
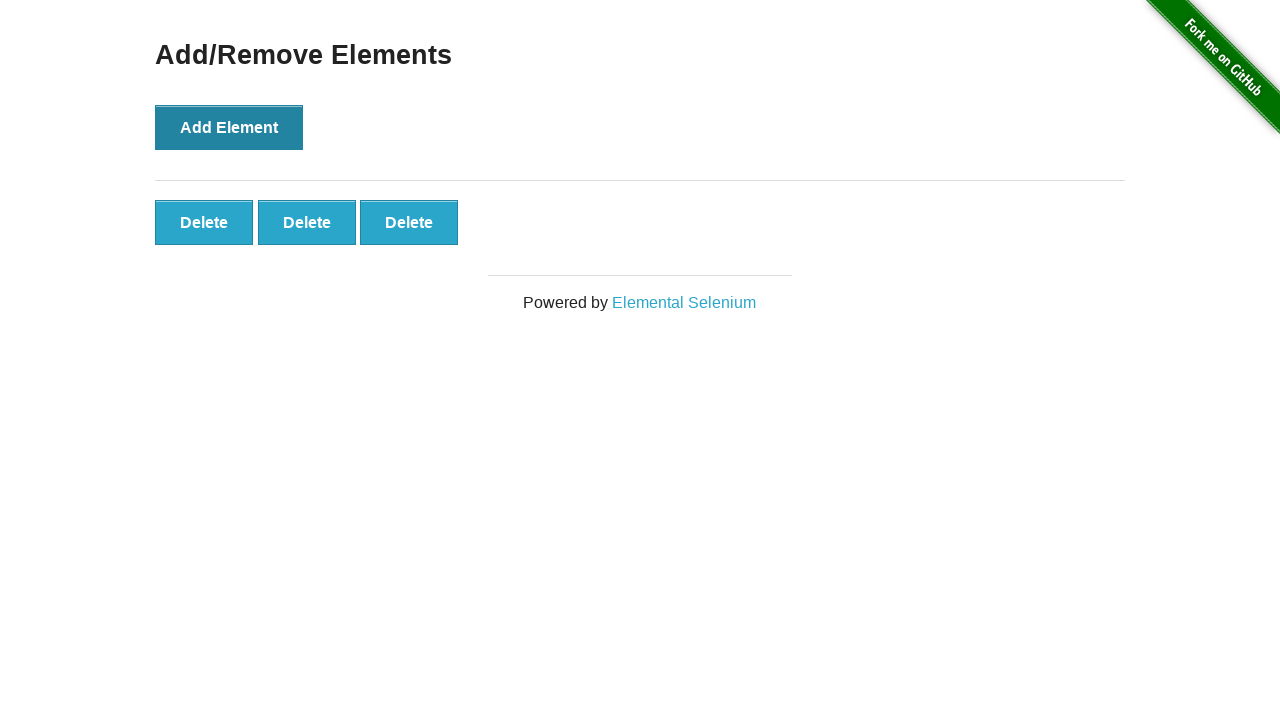

Clicked the third delete button at (409, 222) on xpath=//*[@id='elements']/*[3]
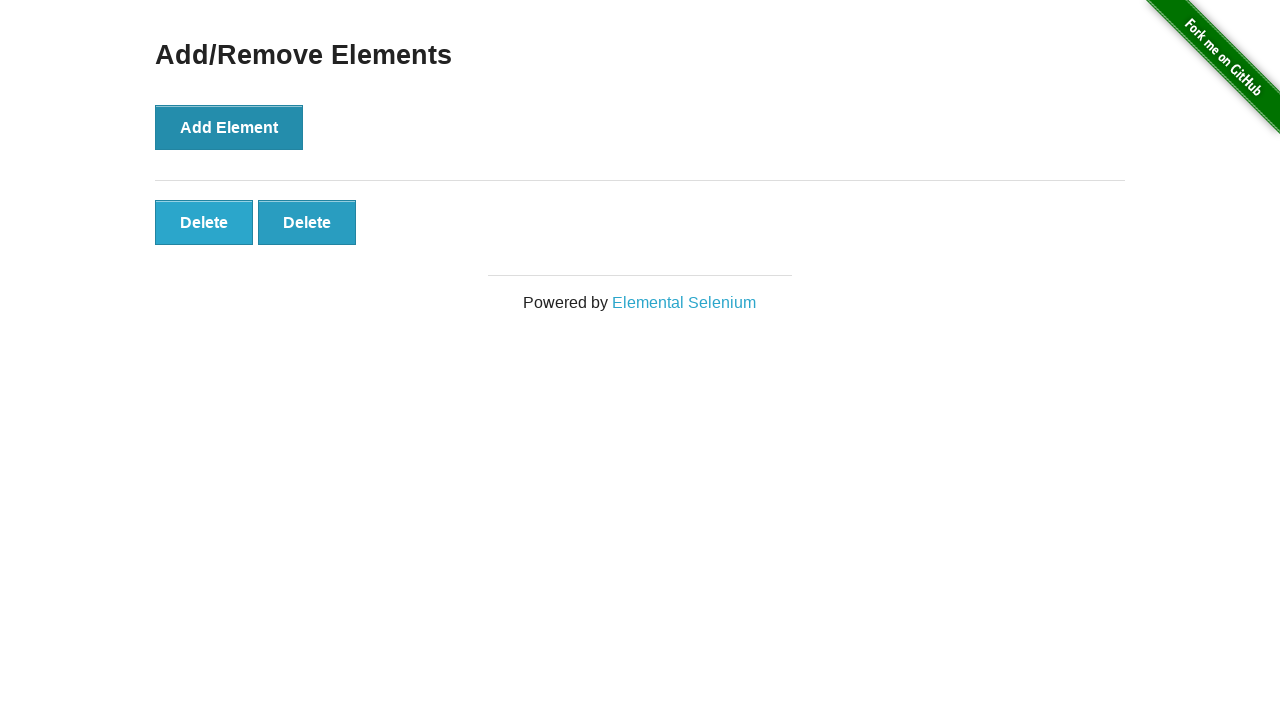

Waited for element removal to complete
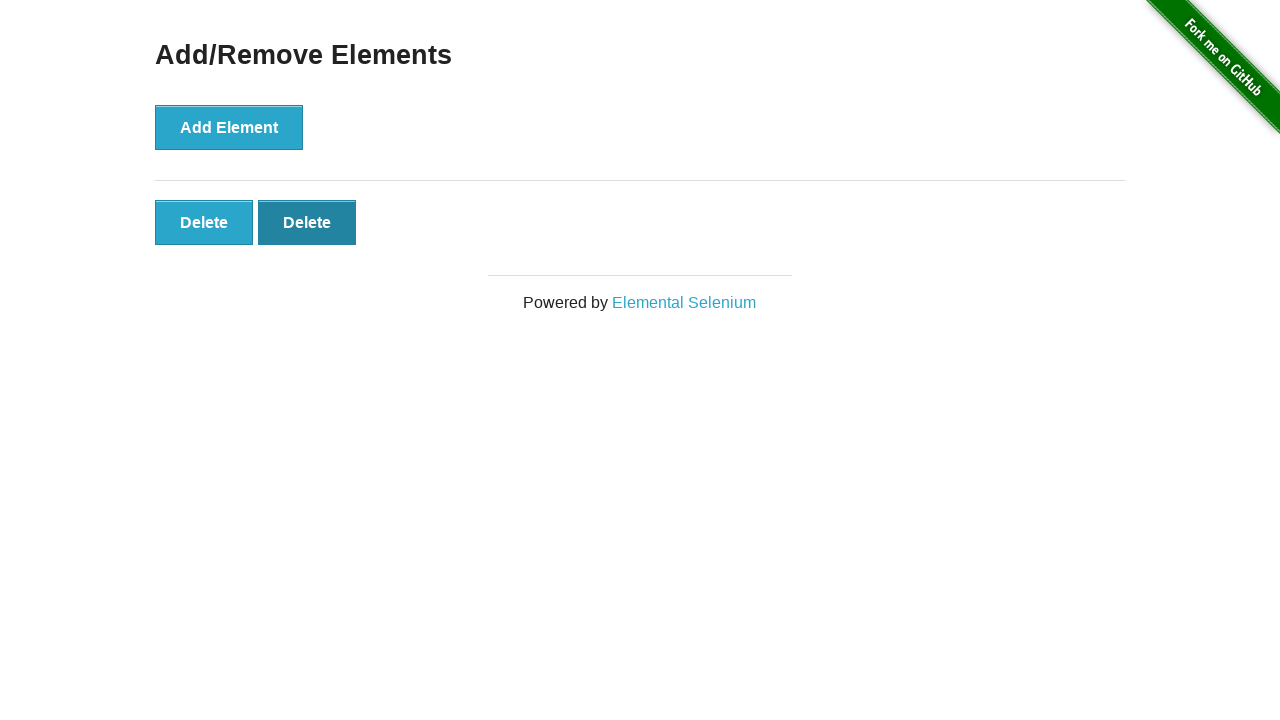

Counted elements after deletion: 2 element(s)
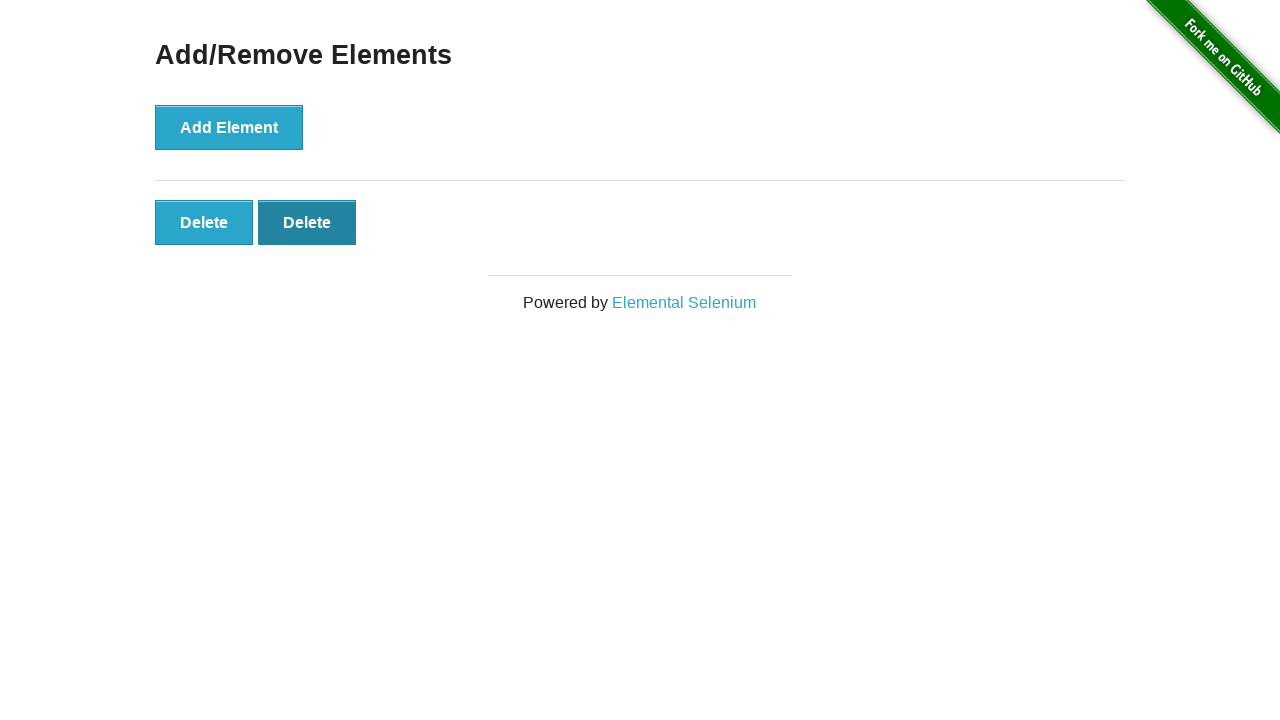

Verified element count decreased after deletion
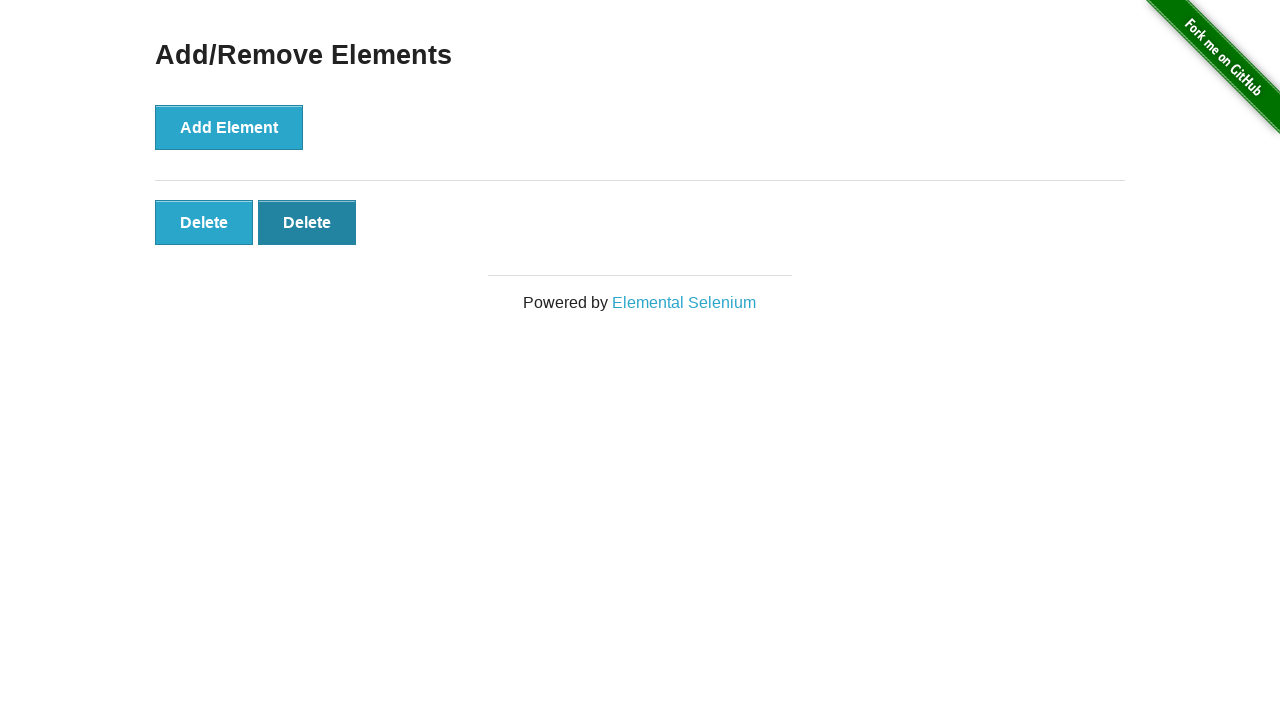

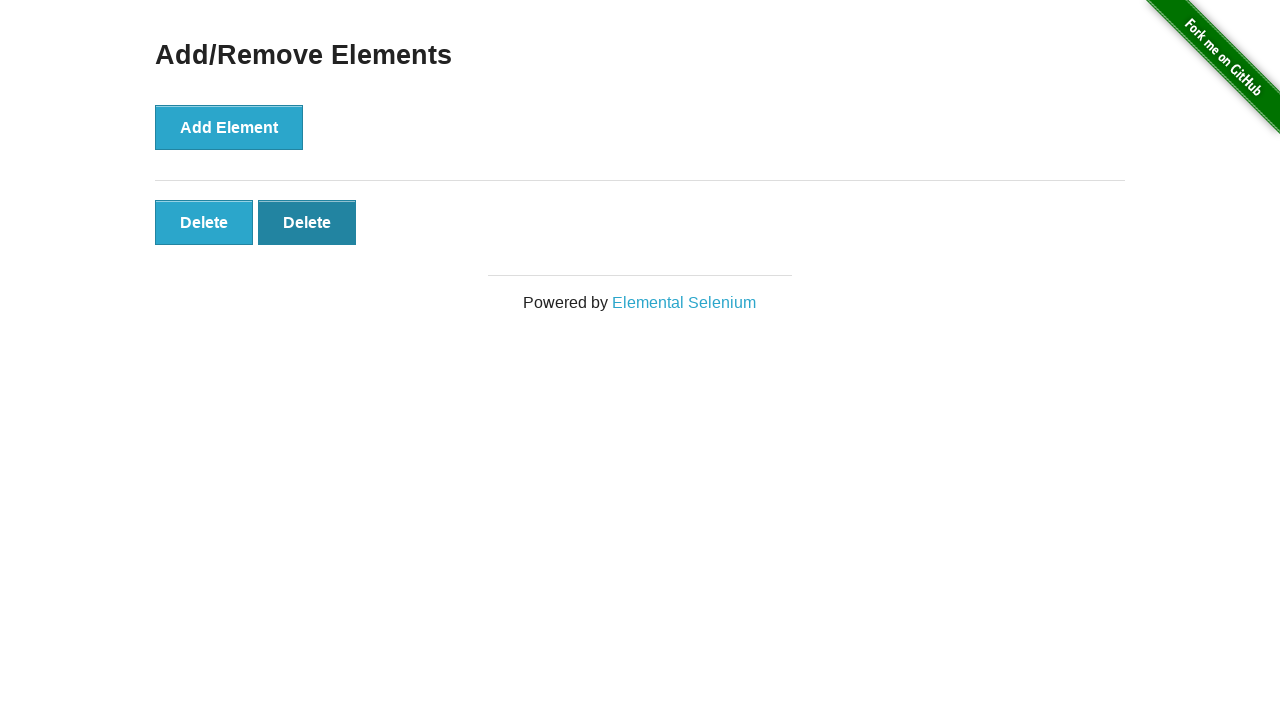